Tests that the error message disappears when the close button is clicked after attempting to login with empty credentials

Starting URL: https://the-internet.herokuapp.com/login

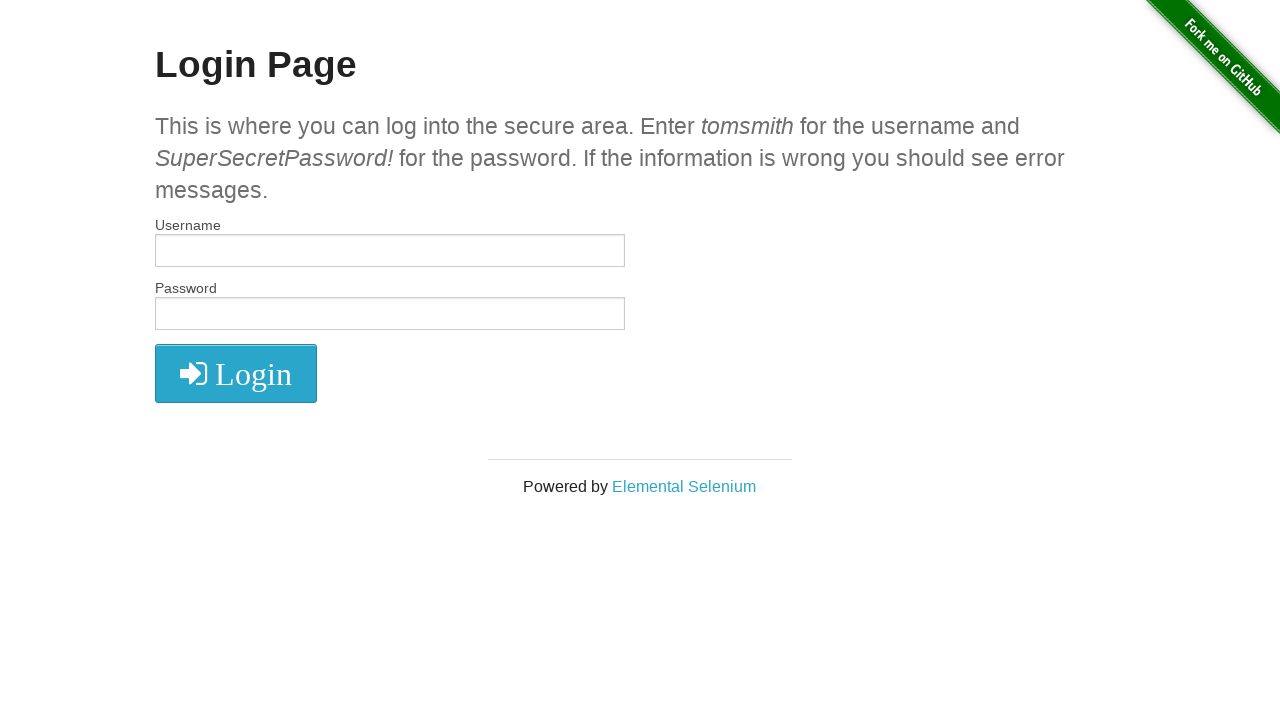

Clicked login button without filling credentials at (236, 373) on button[type='submit']
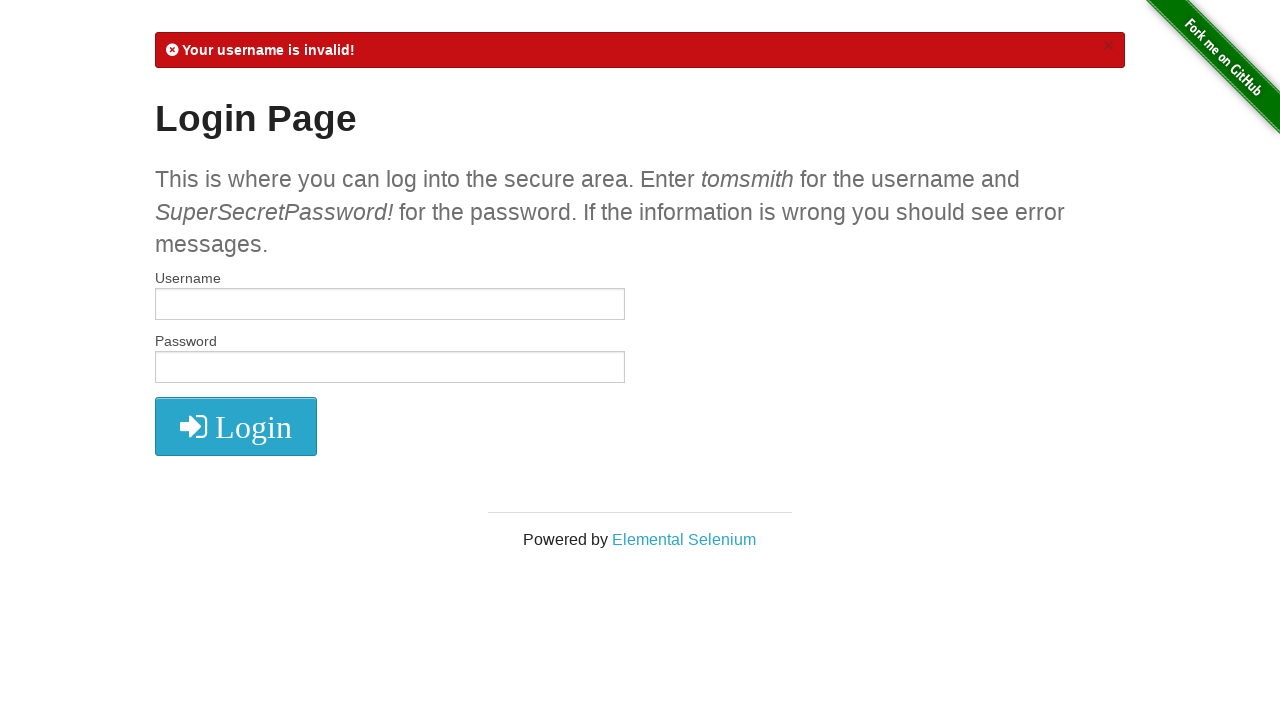

Error message appeared
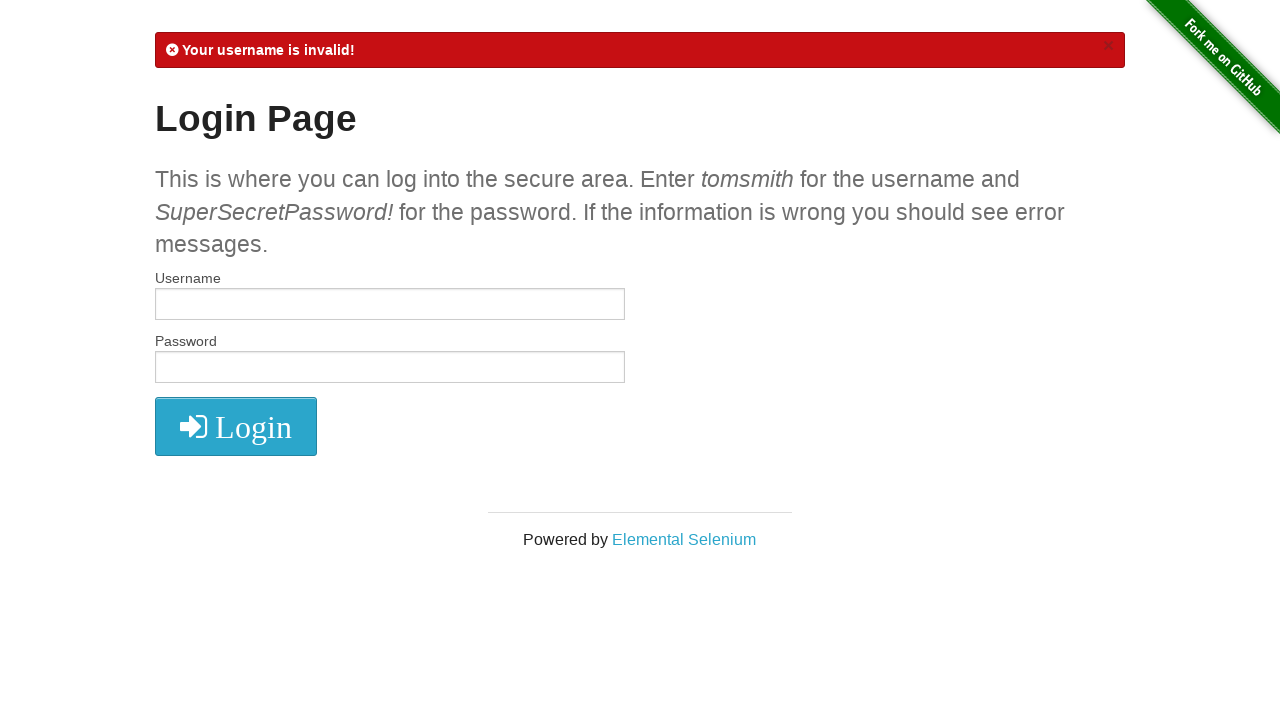

Clicked close button on error message at (1108, 46) on .close
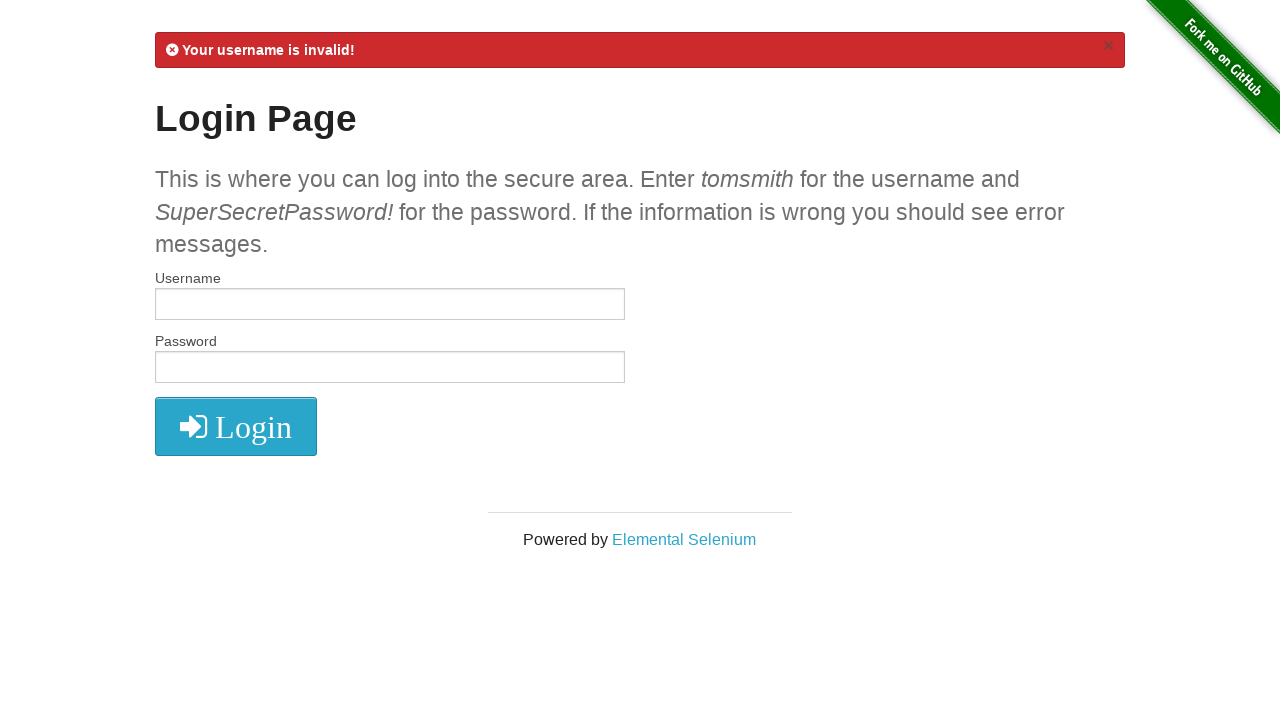

Error message disappeared successfully
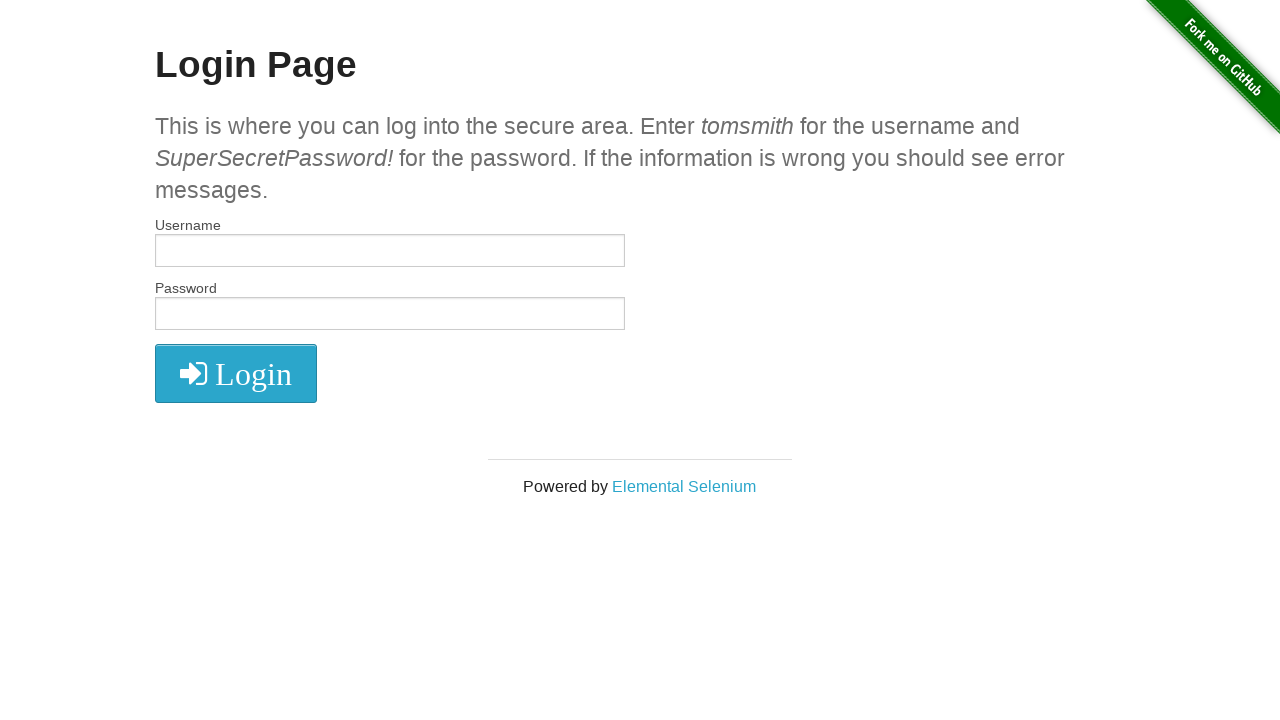

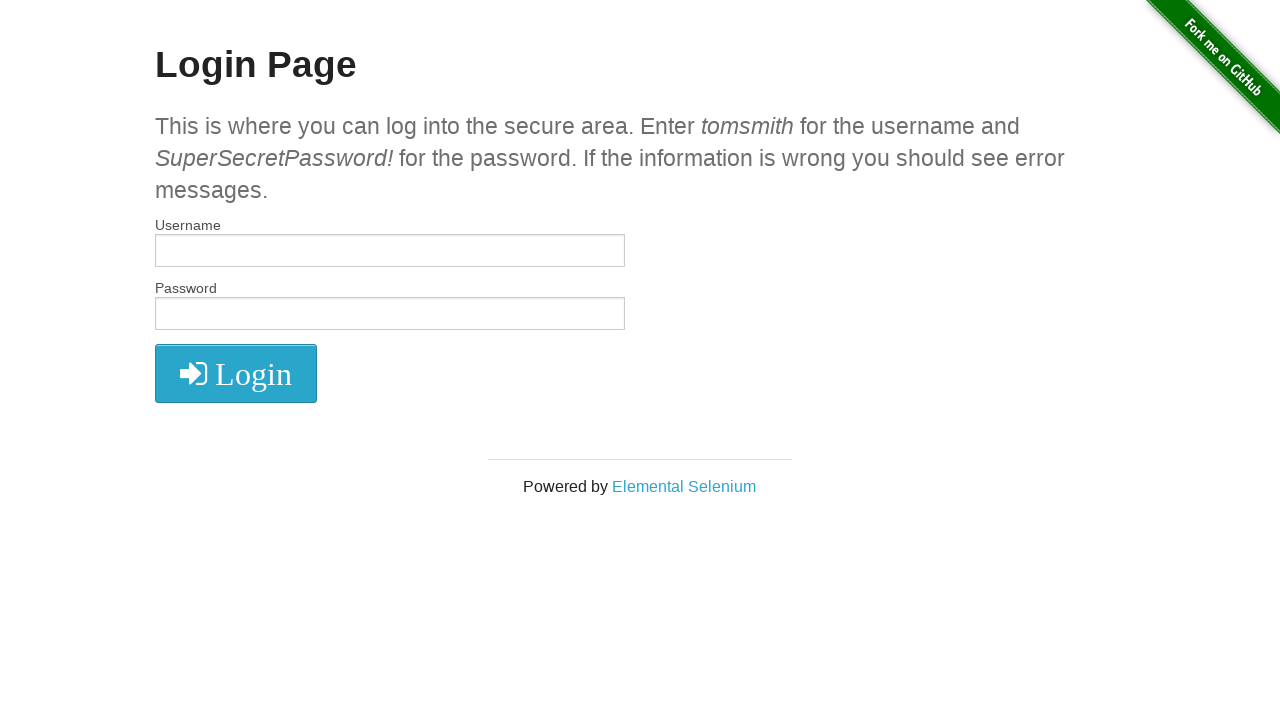